Tests navigation to the transactions page by clicking the Transactions link, verifying the URL changes, then navigating directly to a specific transaction details page

Starting URL: https://desmos.bigdipper.live

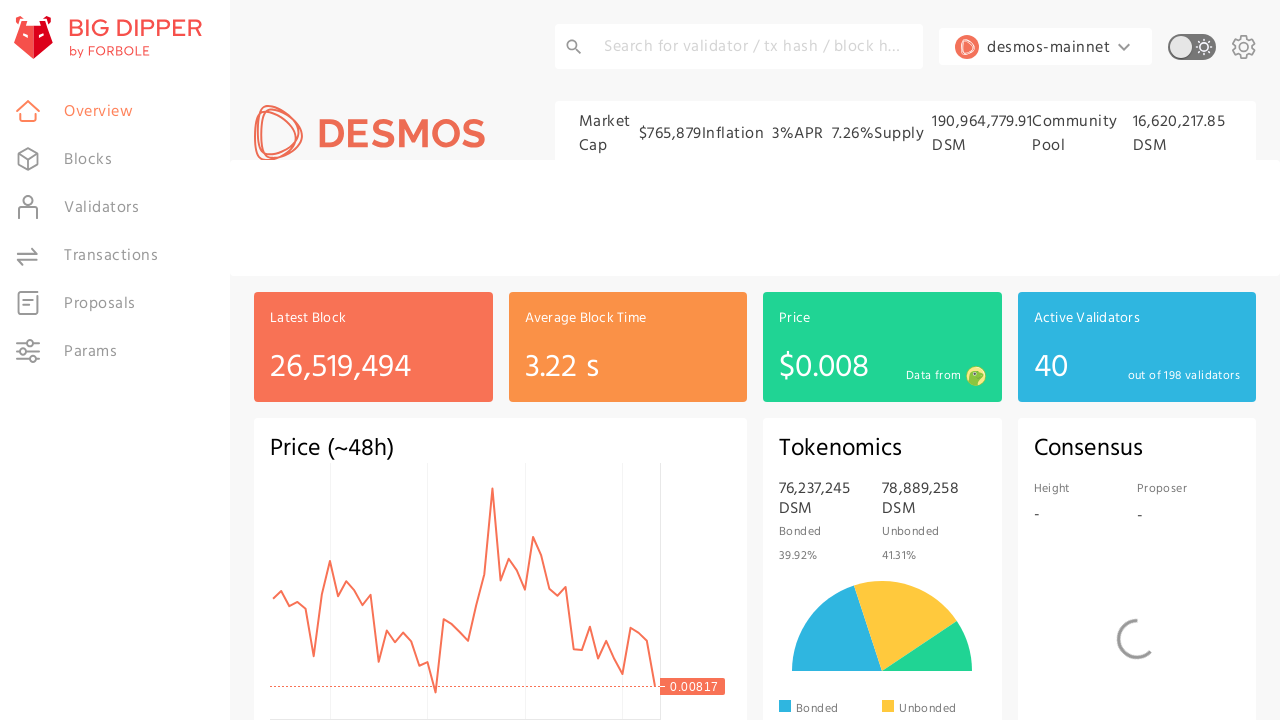

Clicked Transactions link in navigation at (115, 255) on internal:role=link[name="Transactions"i]
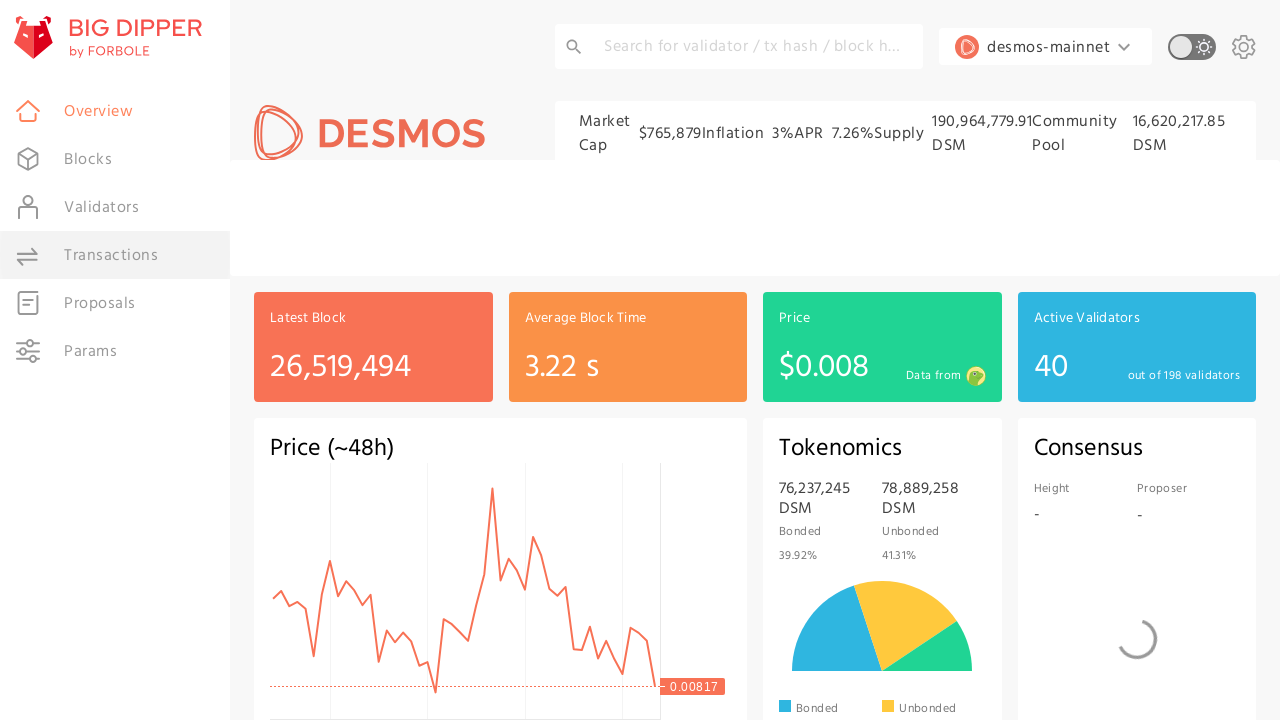

URL changed to transactions page
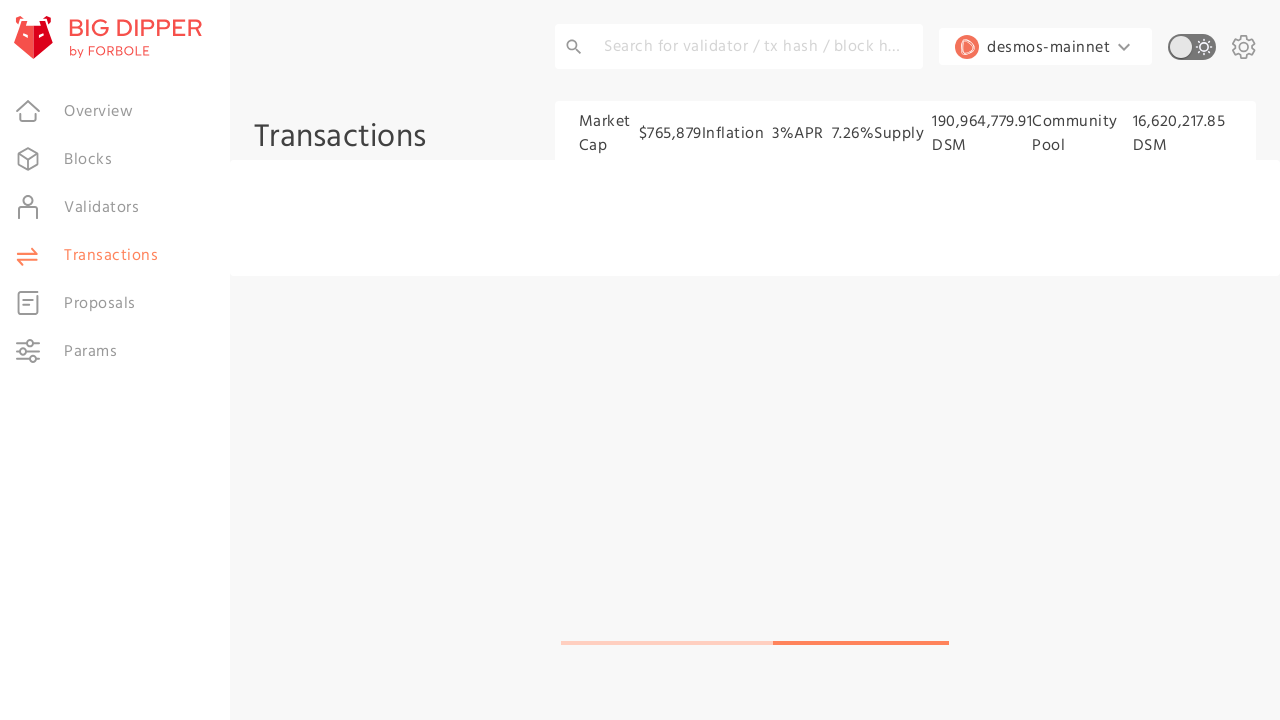

Navigated directly to specific transaction details page
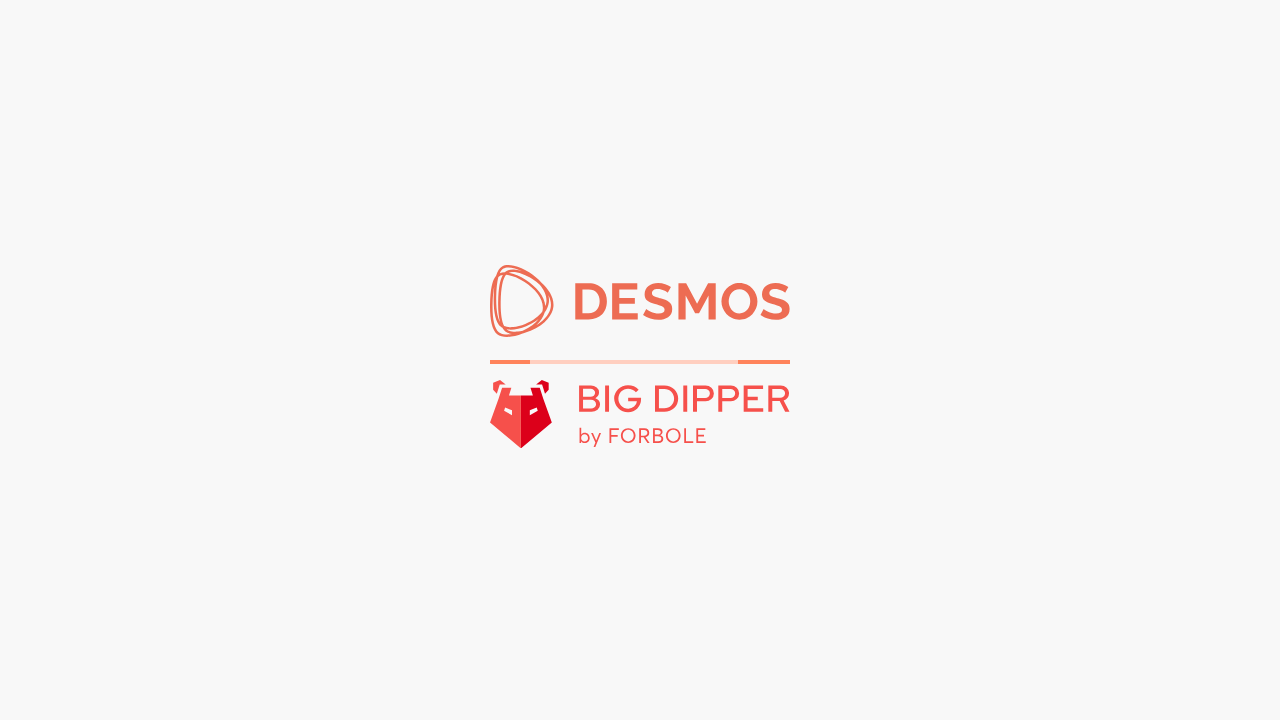

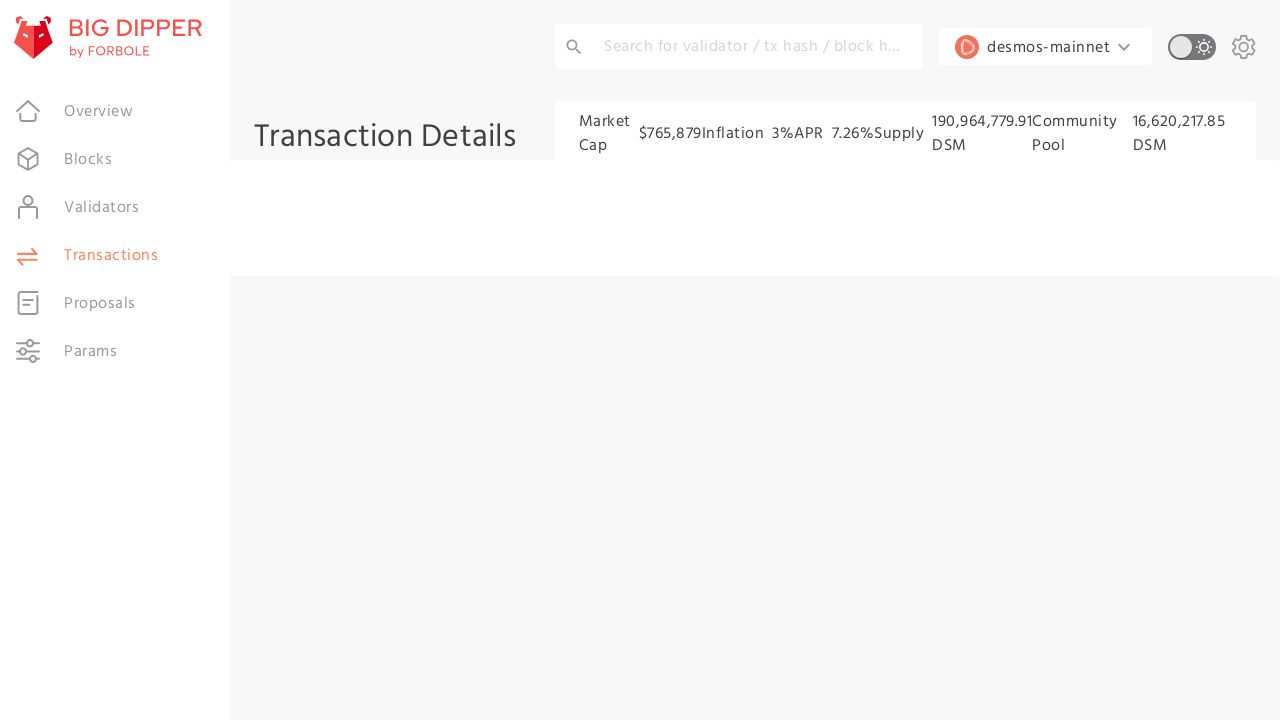